Tests web table sorting functionality by clicking the column header to sort vegetable names, verifying the sort order, and finding the price of a specific vegetable while navigating through pagination if needed

Starting URL: https://rahulshettyacademy.com/greenkart/#/offers

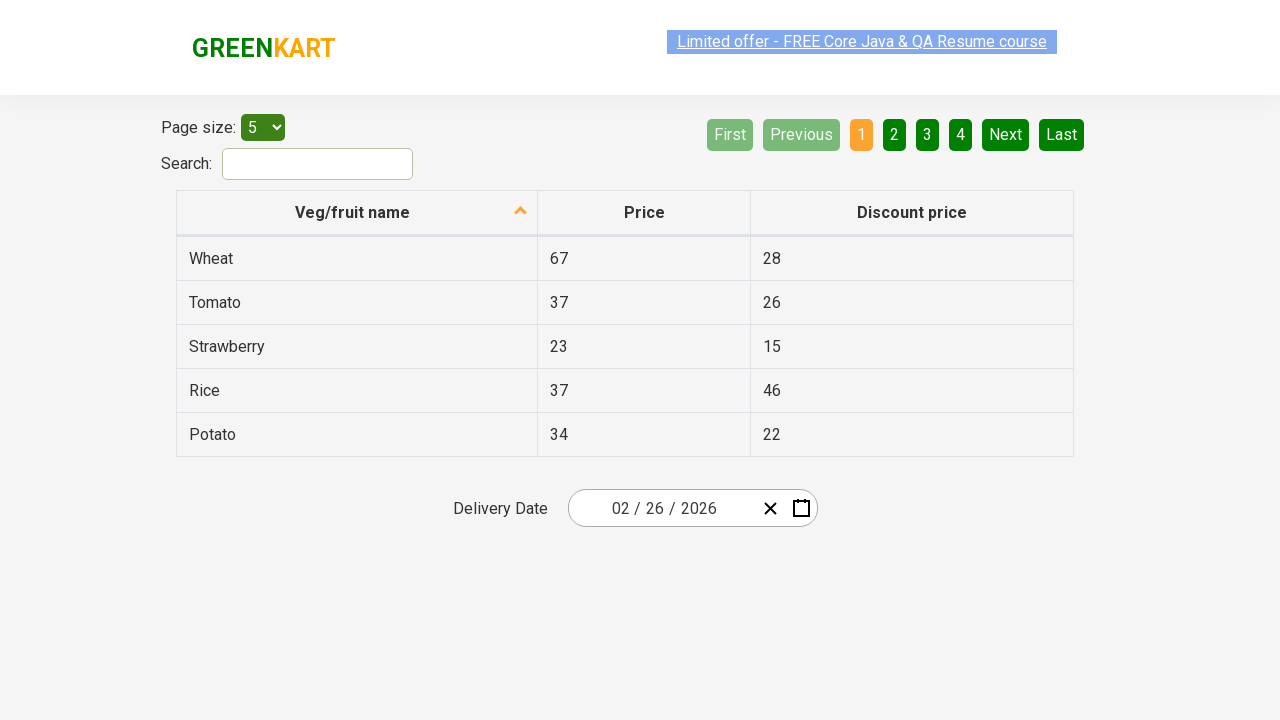

Clicked first column header to sort vegetable names at (357, 213) on xpath=//tr/th[1]
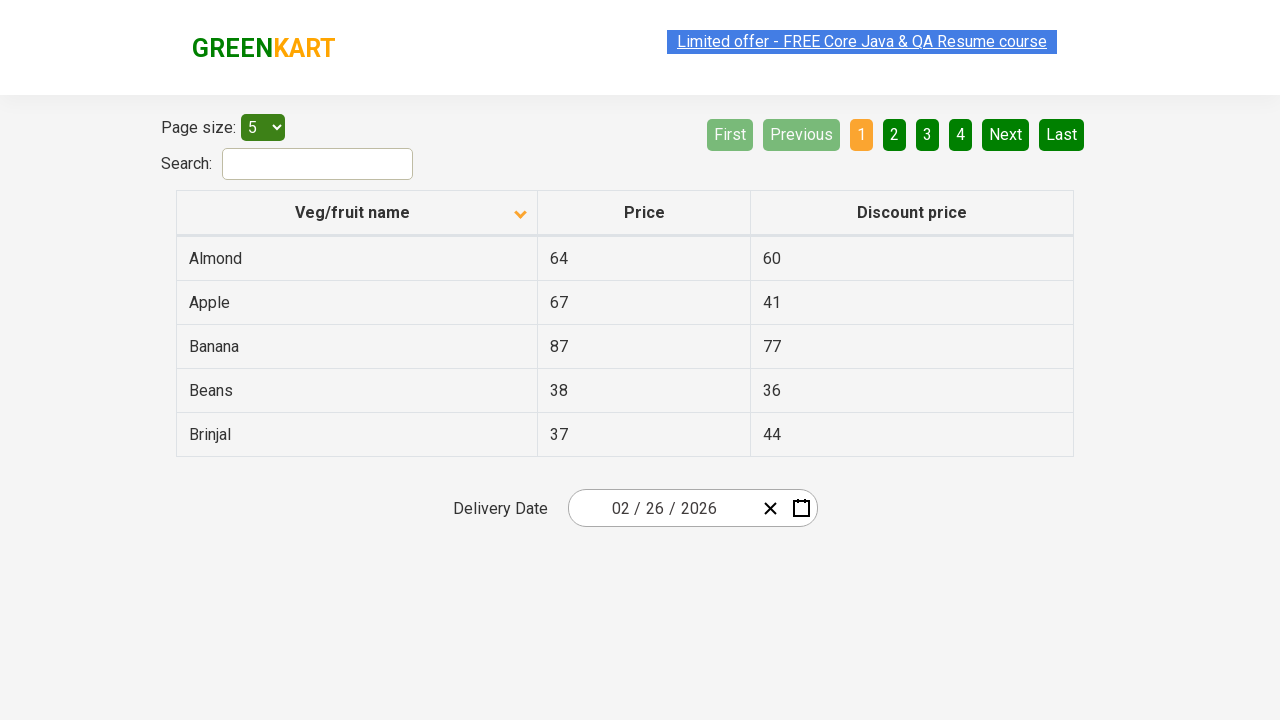

Waited for table sorting to complete
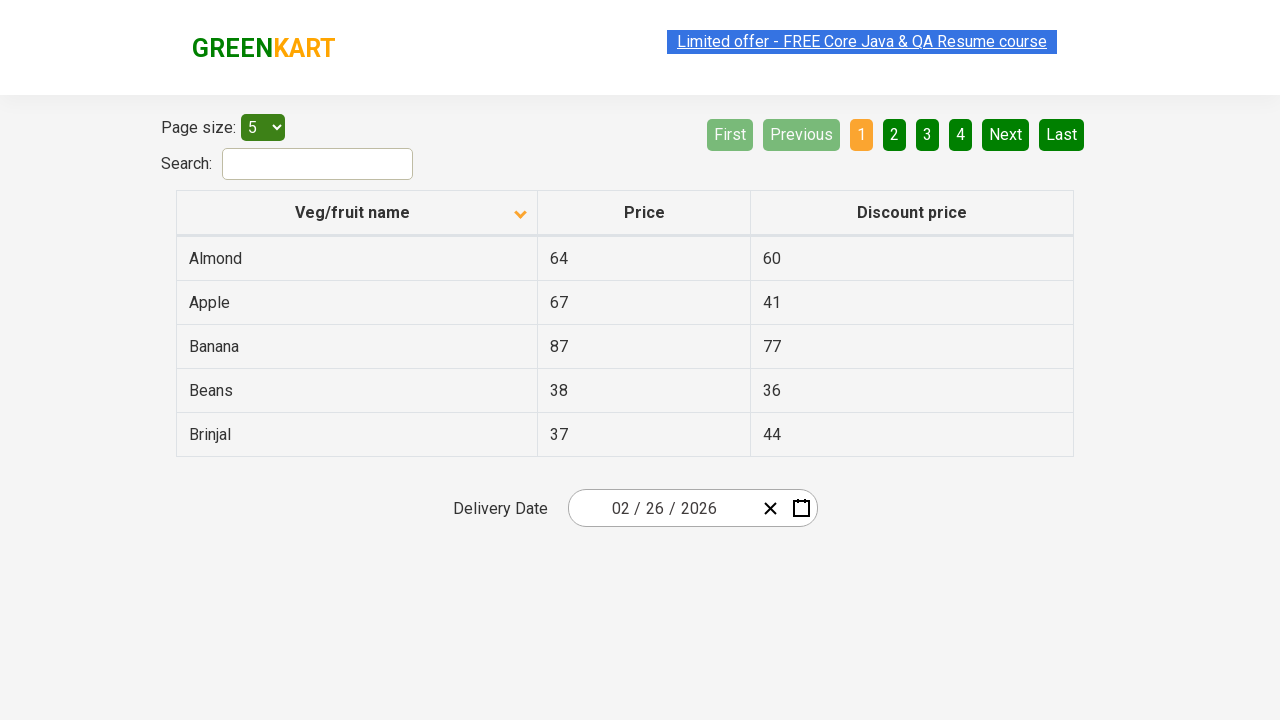

Captured all vegetable names from first column
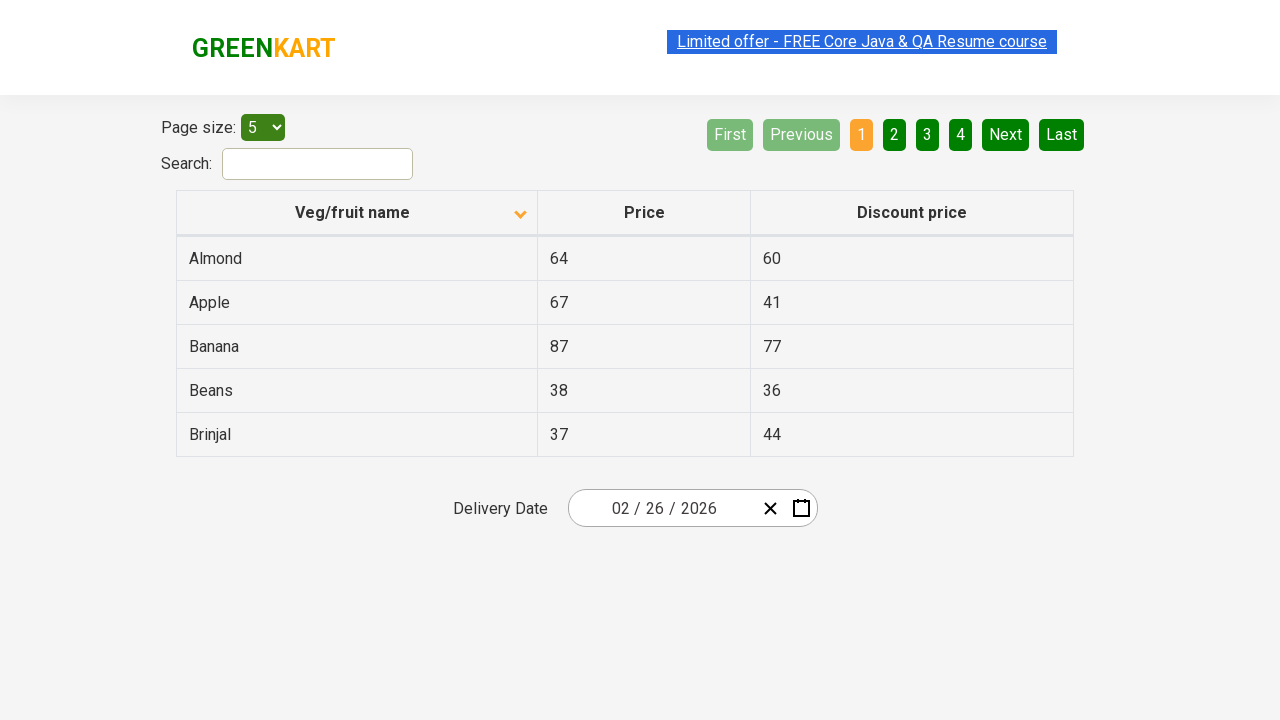

Extracted vegetable names into list
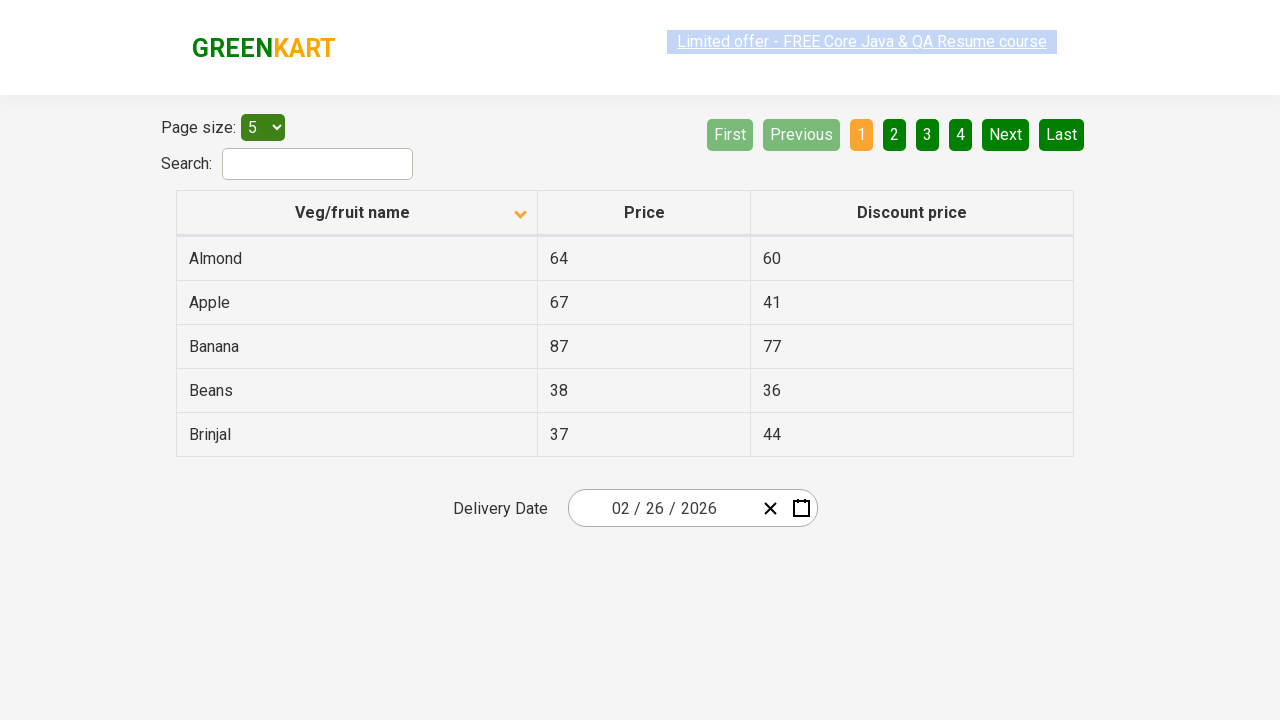

Verified that vegetable names are sorted alphabetically
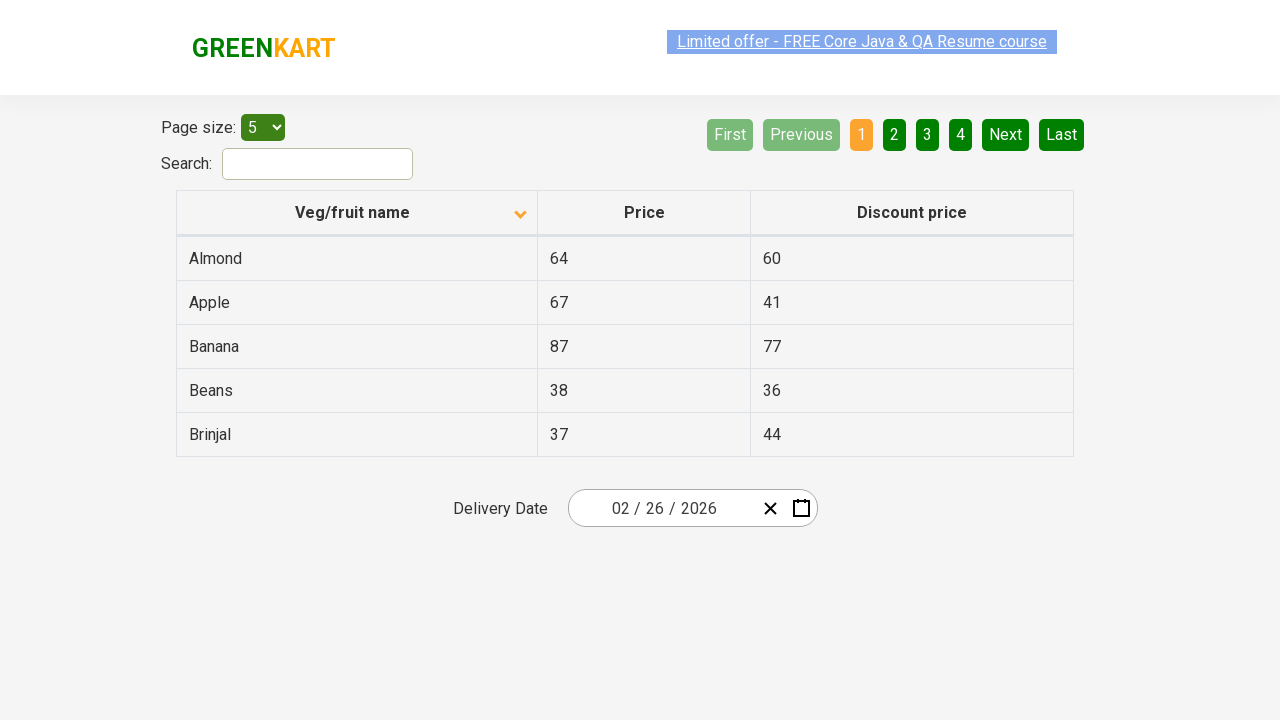

Retrieved all rows from current page
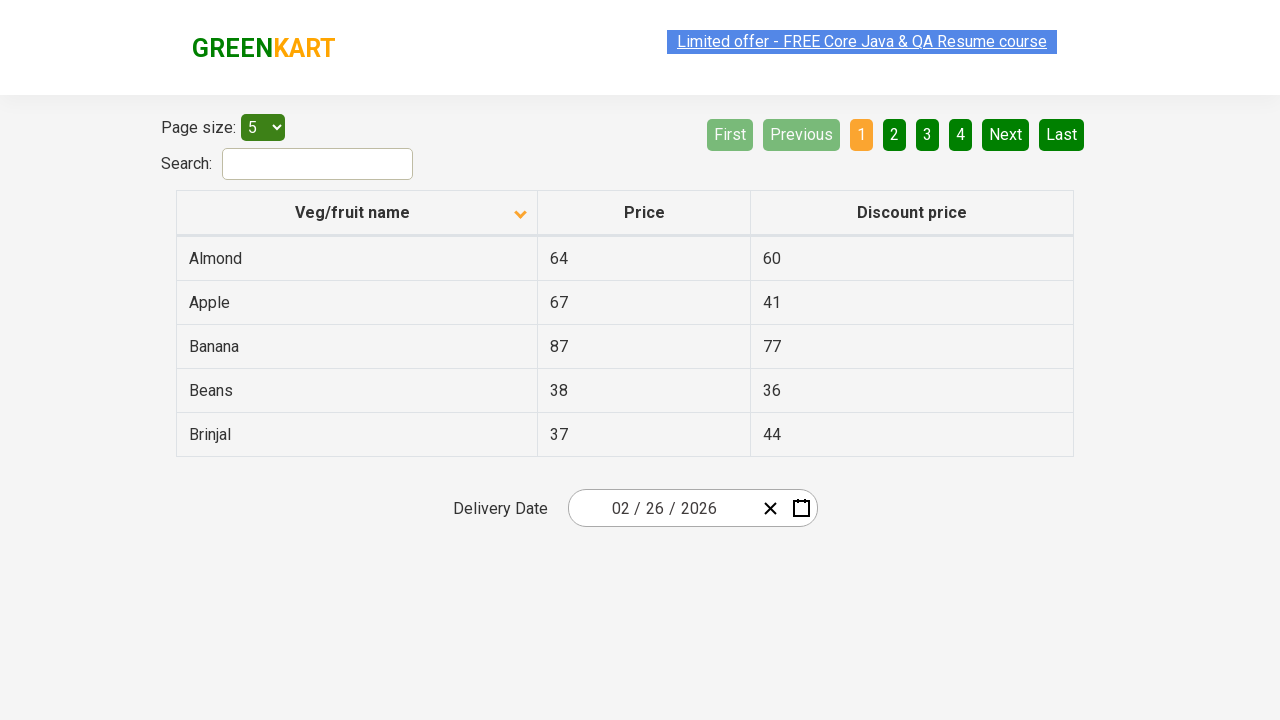

Clicked Next button to navigate to next page at (1006, 134) on xpath=//a[@aria-label='Next']
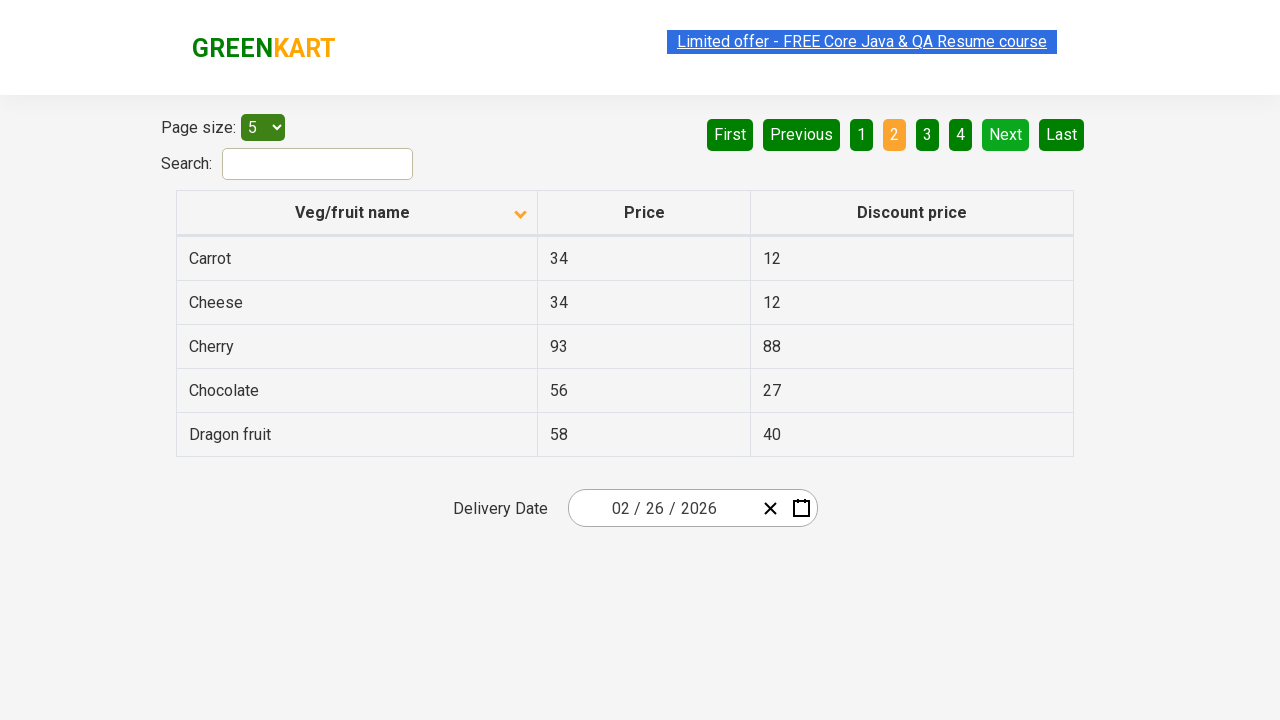

Waited for next page to load
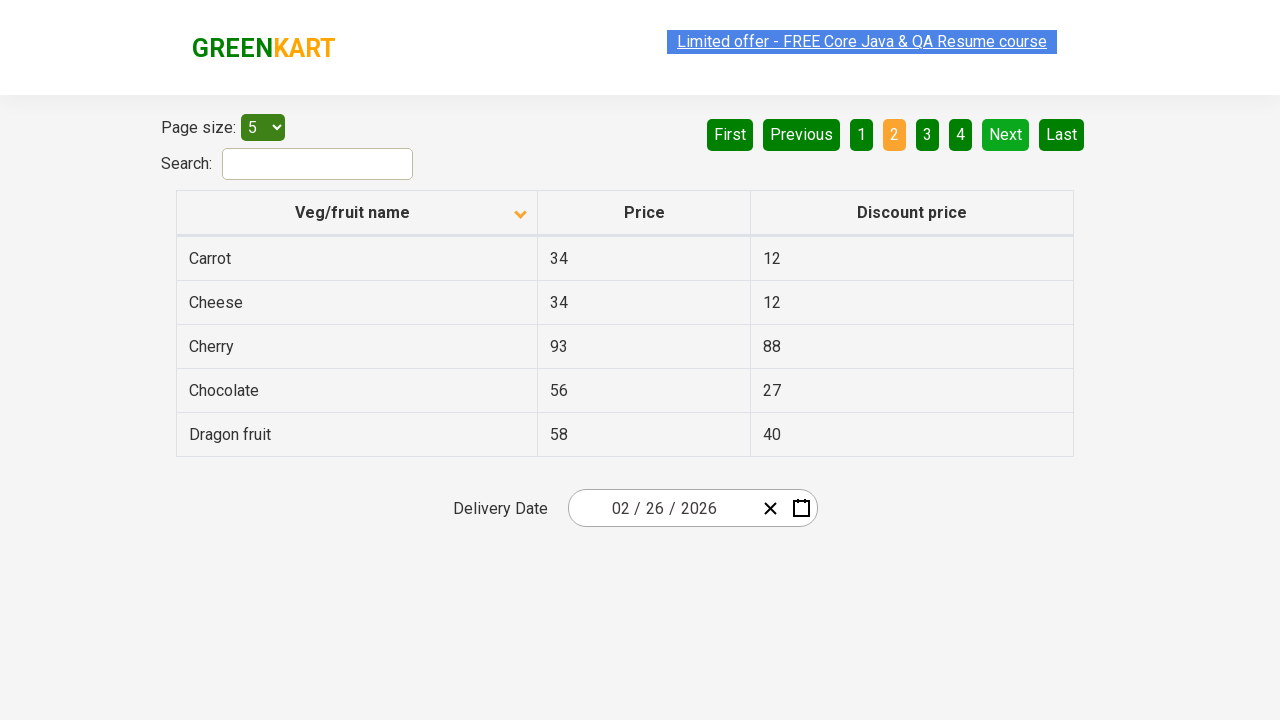

Retrieved all rows from current page
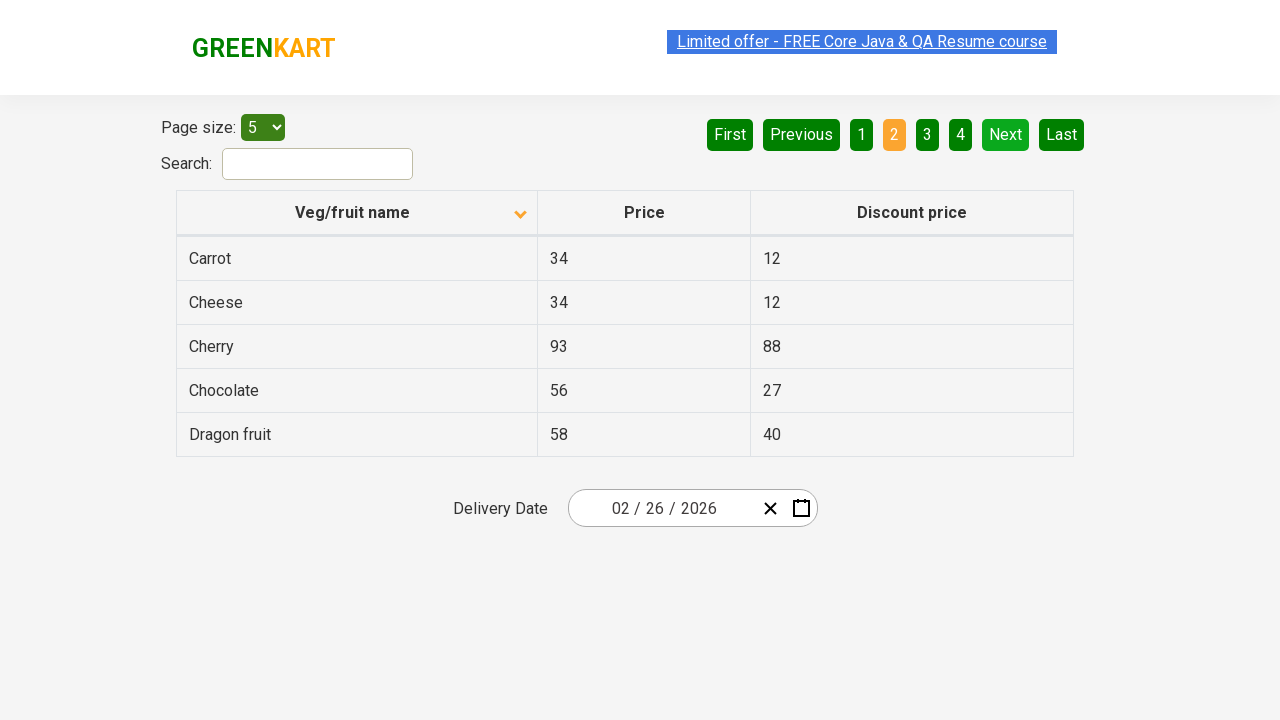

Clicked Next button to navigate to next page at (1006, 134) on xpath=//a[@aria-label='Next']
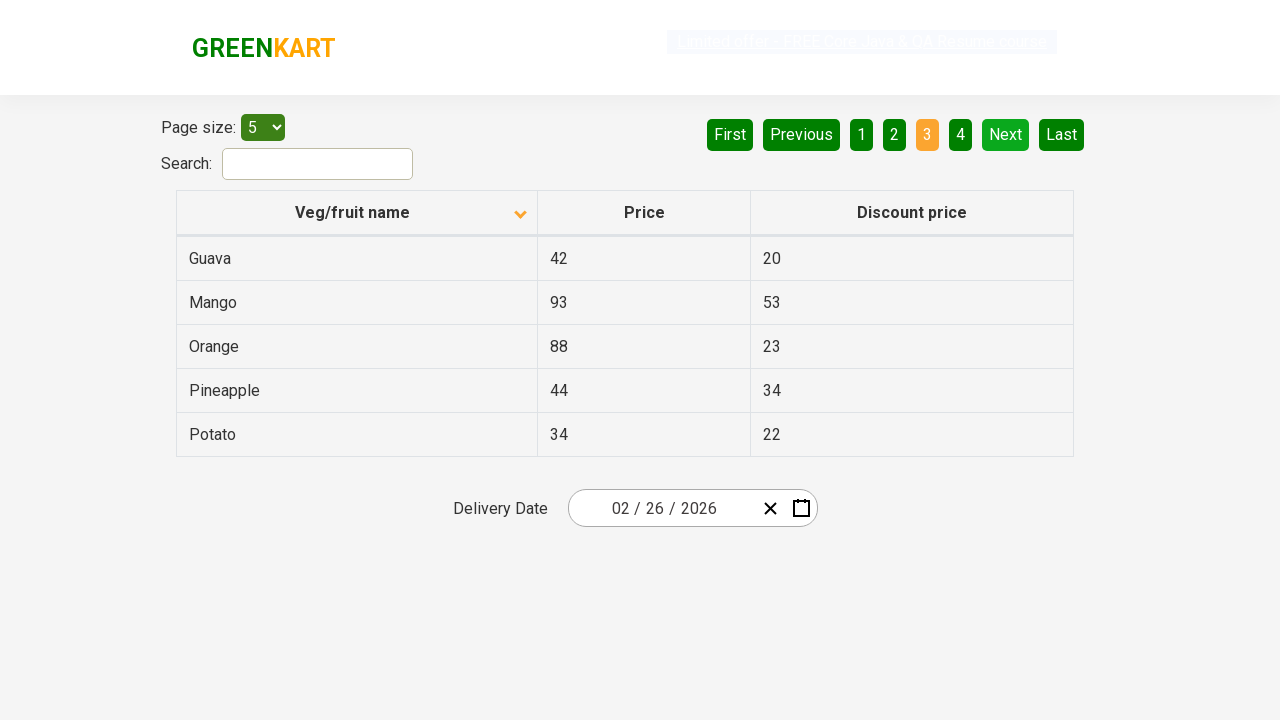

Waited for next page to load
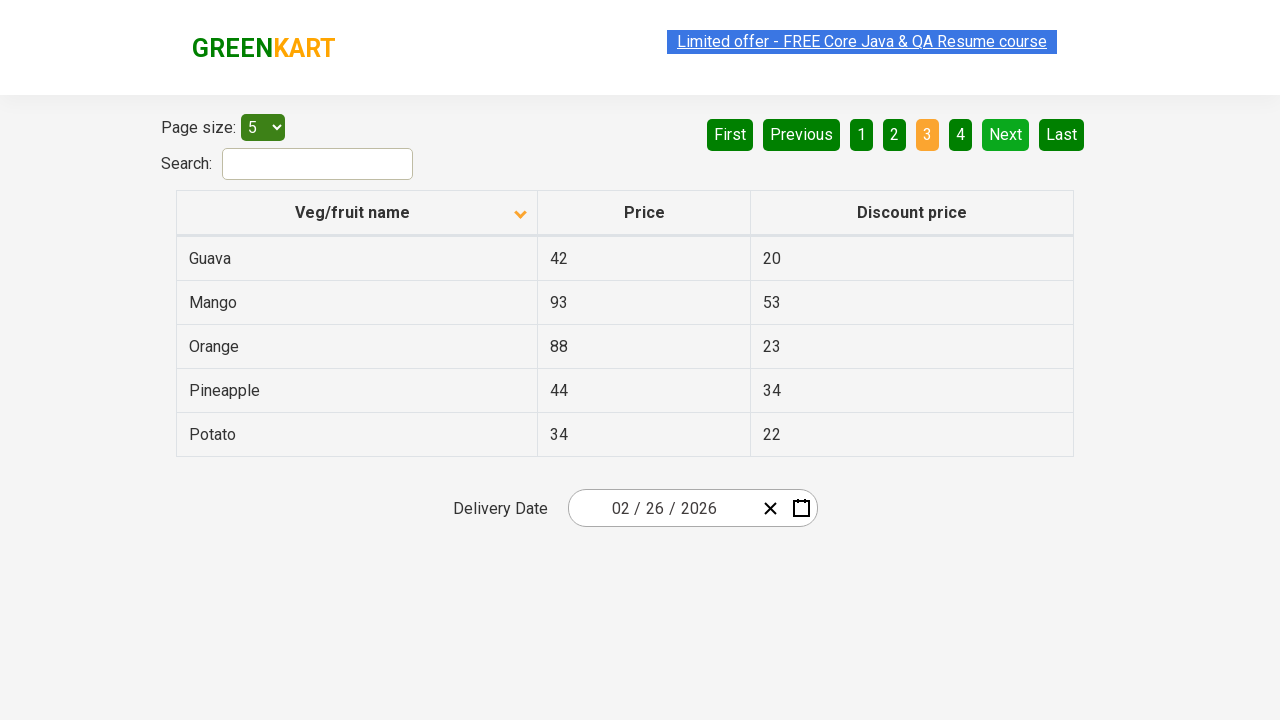

Retrieved all rows from current page
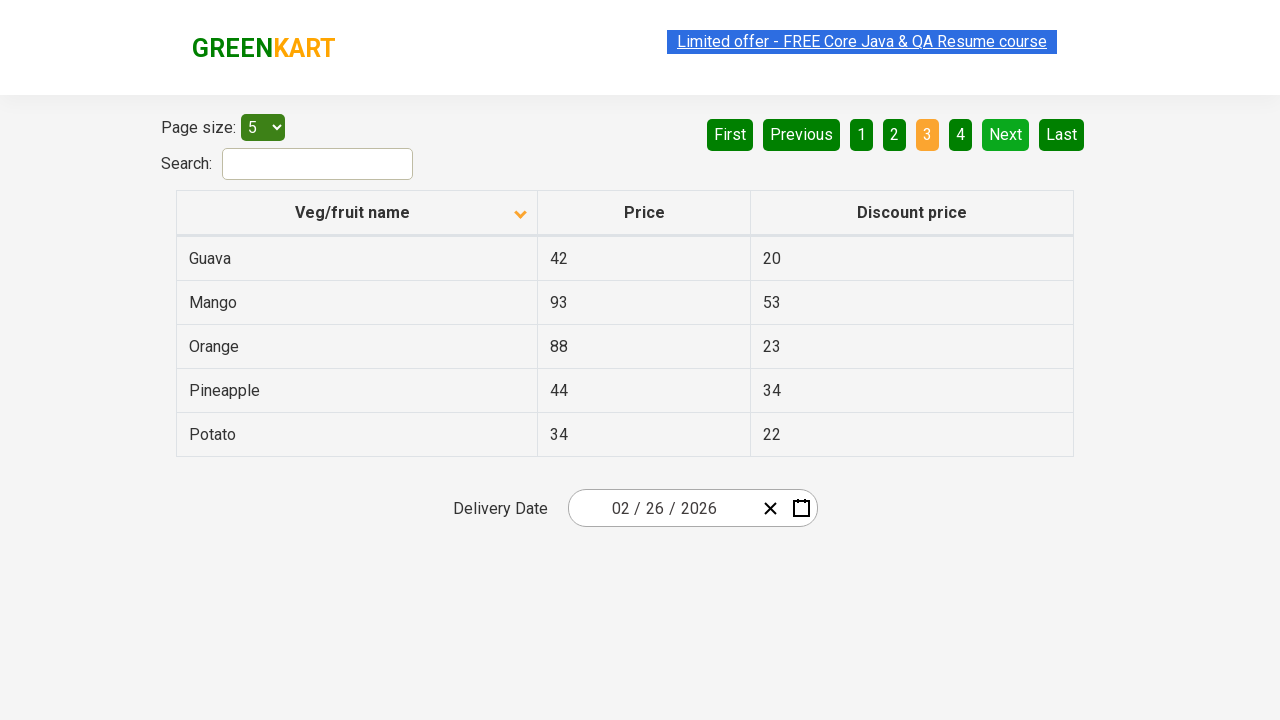

Clicked Next button to navigate to next page at (1006, 134) on xpath=//a[@aria-label='Next']
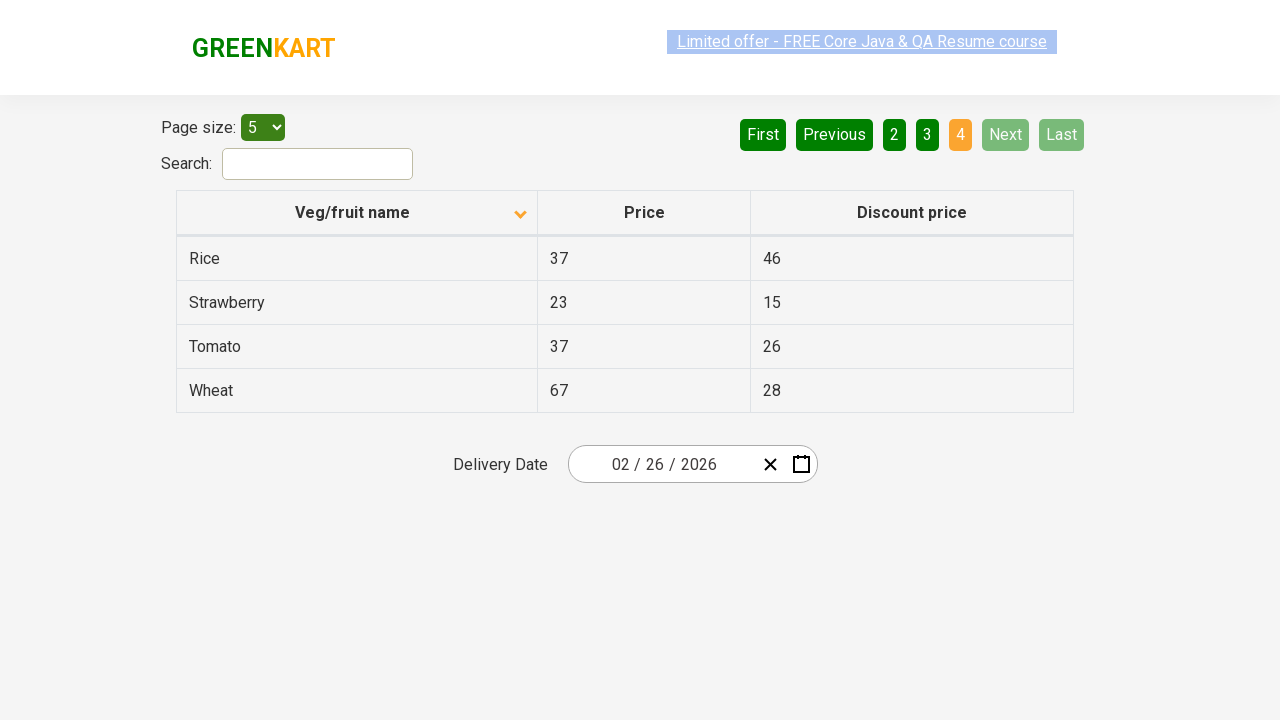

Waited for next page to load
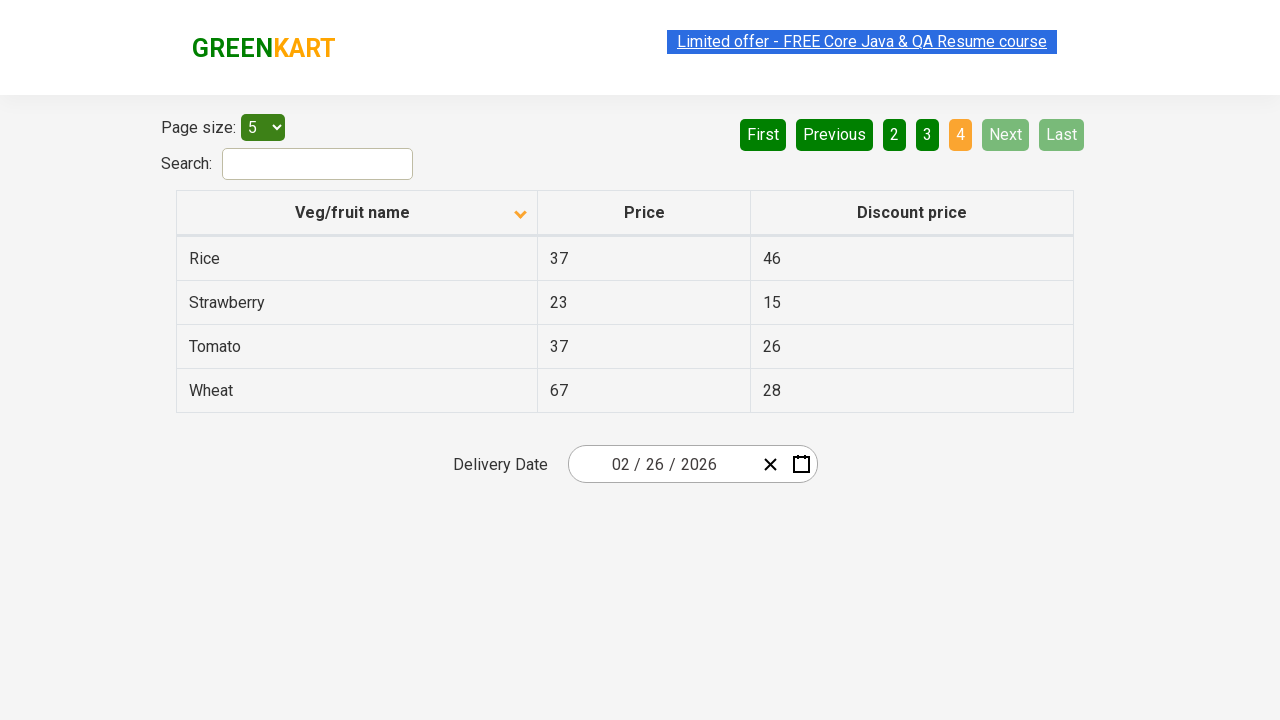

Retrieved all rows from current page
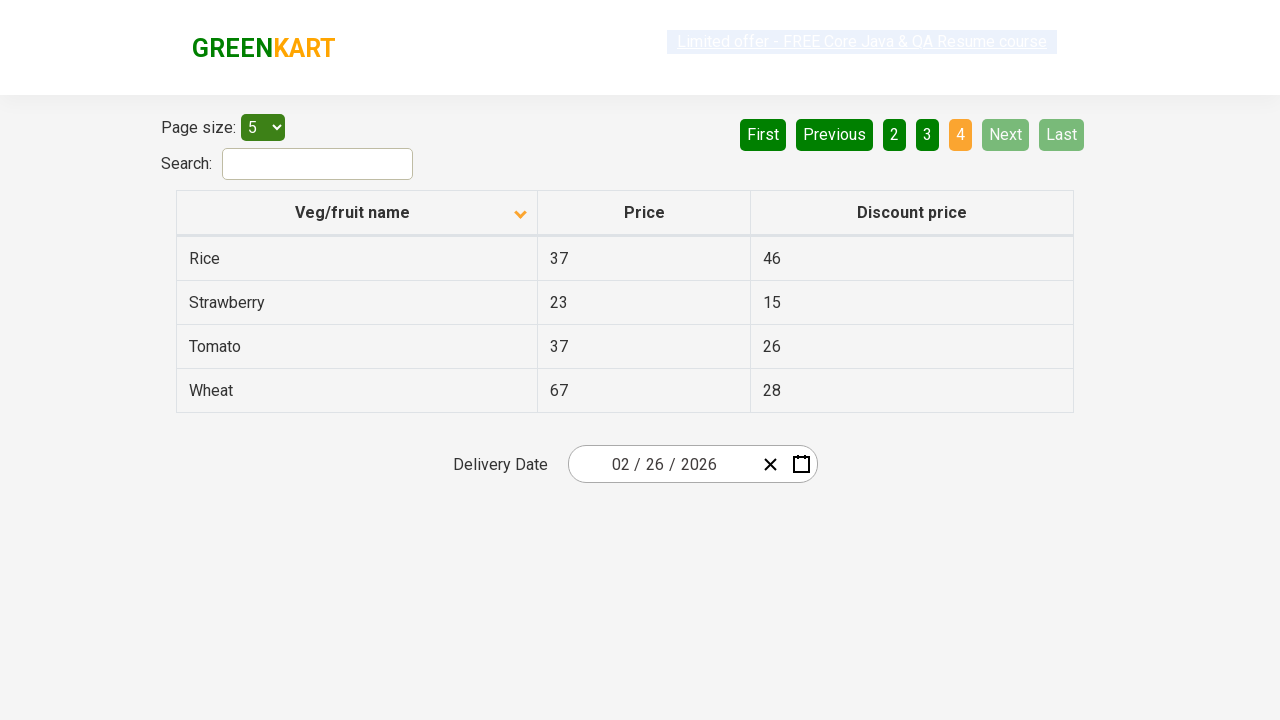

Found Rice in current page and extracted price: 23
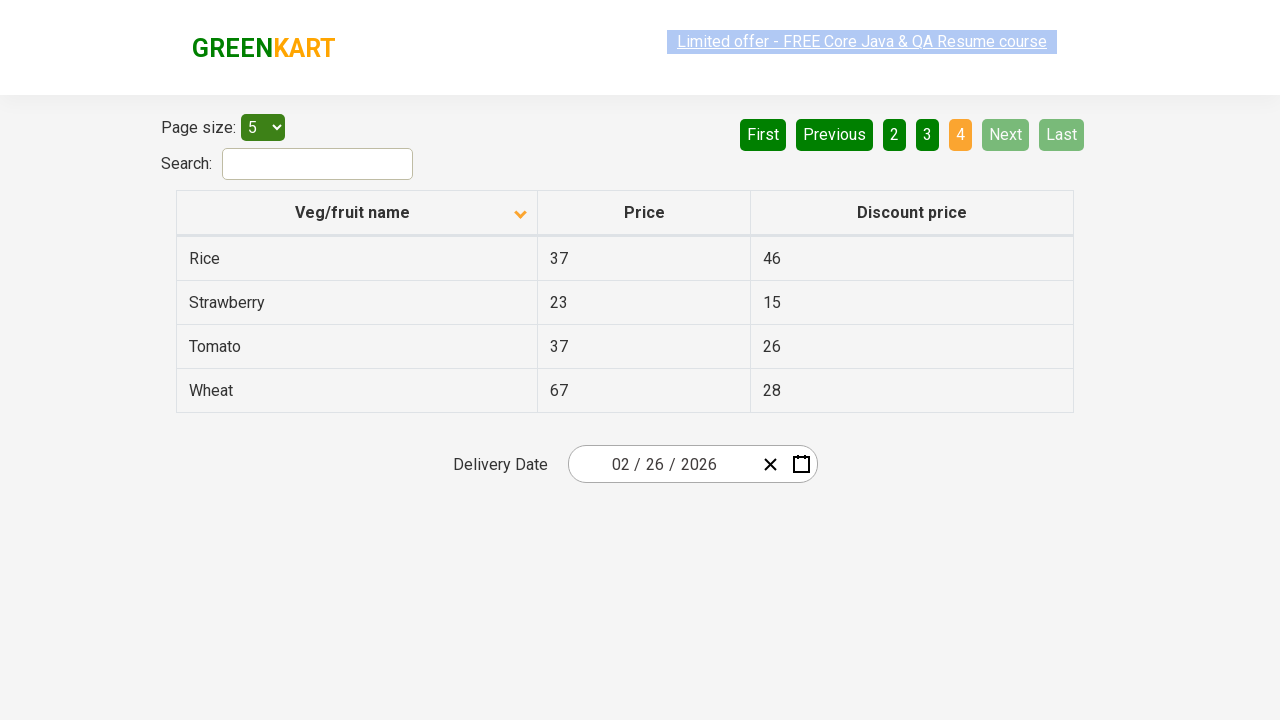

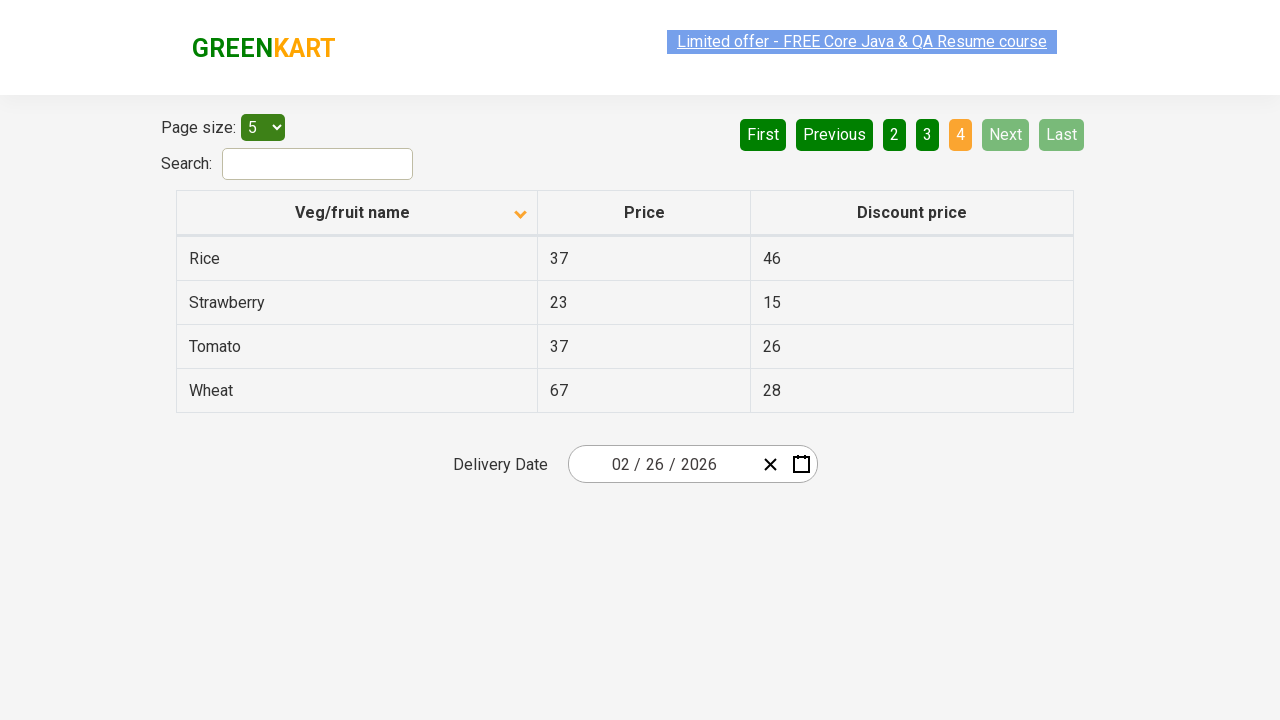